Navigates to GoDaddy India website, maximizes the browser window, and retrieves the page title and current URL for verification

Starting URL: https://www.godaddy.com/en-in

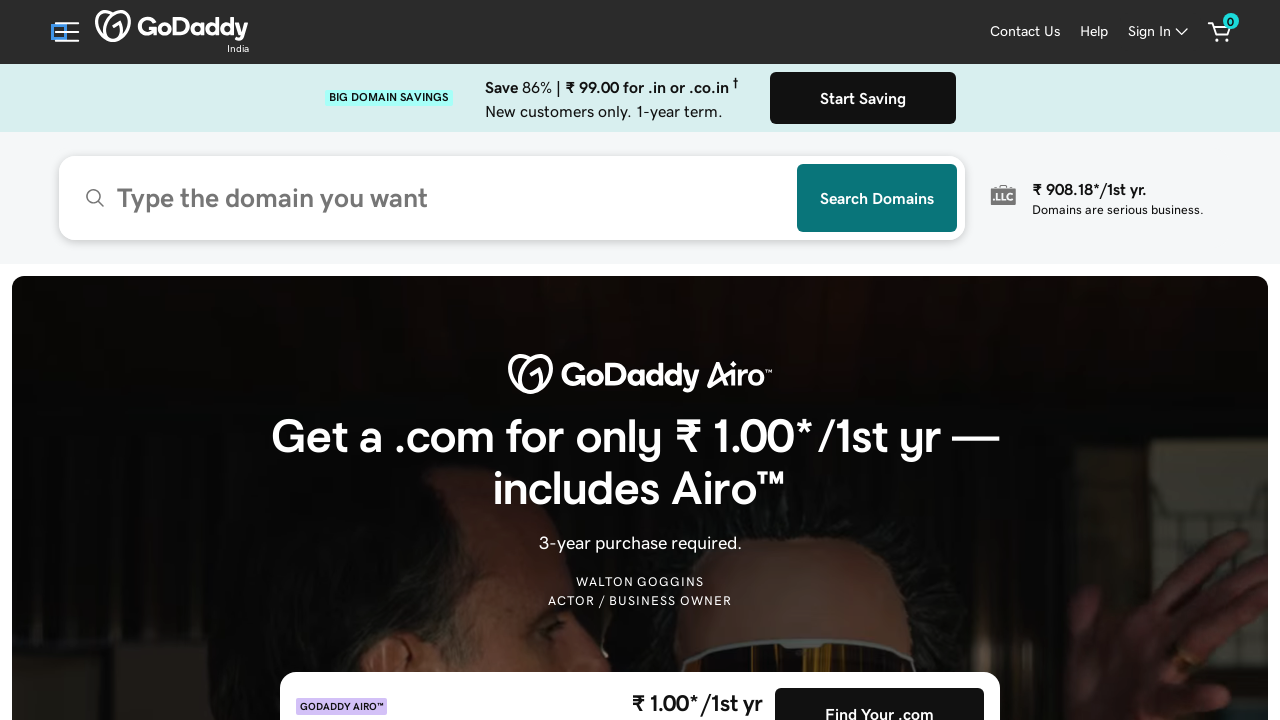

Set viewport size to 1920x1080 to maximize browser window
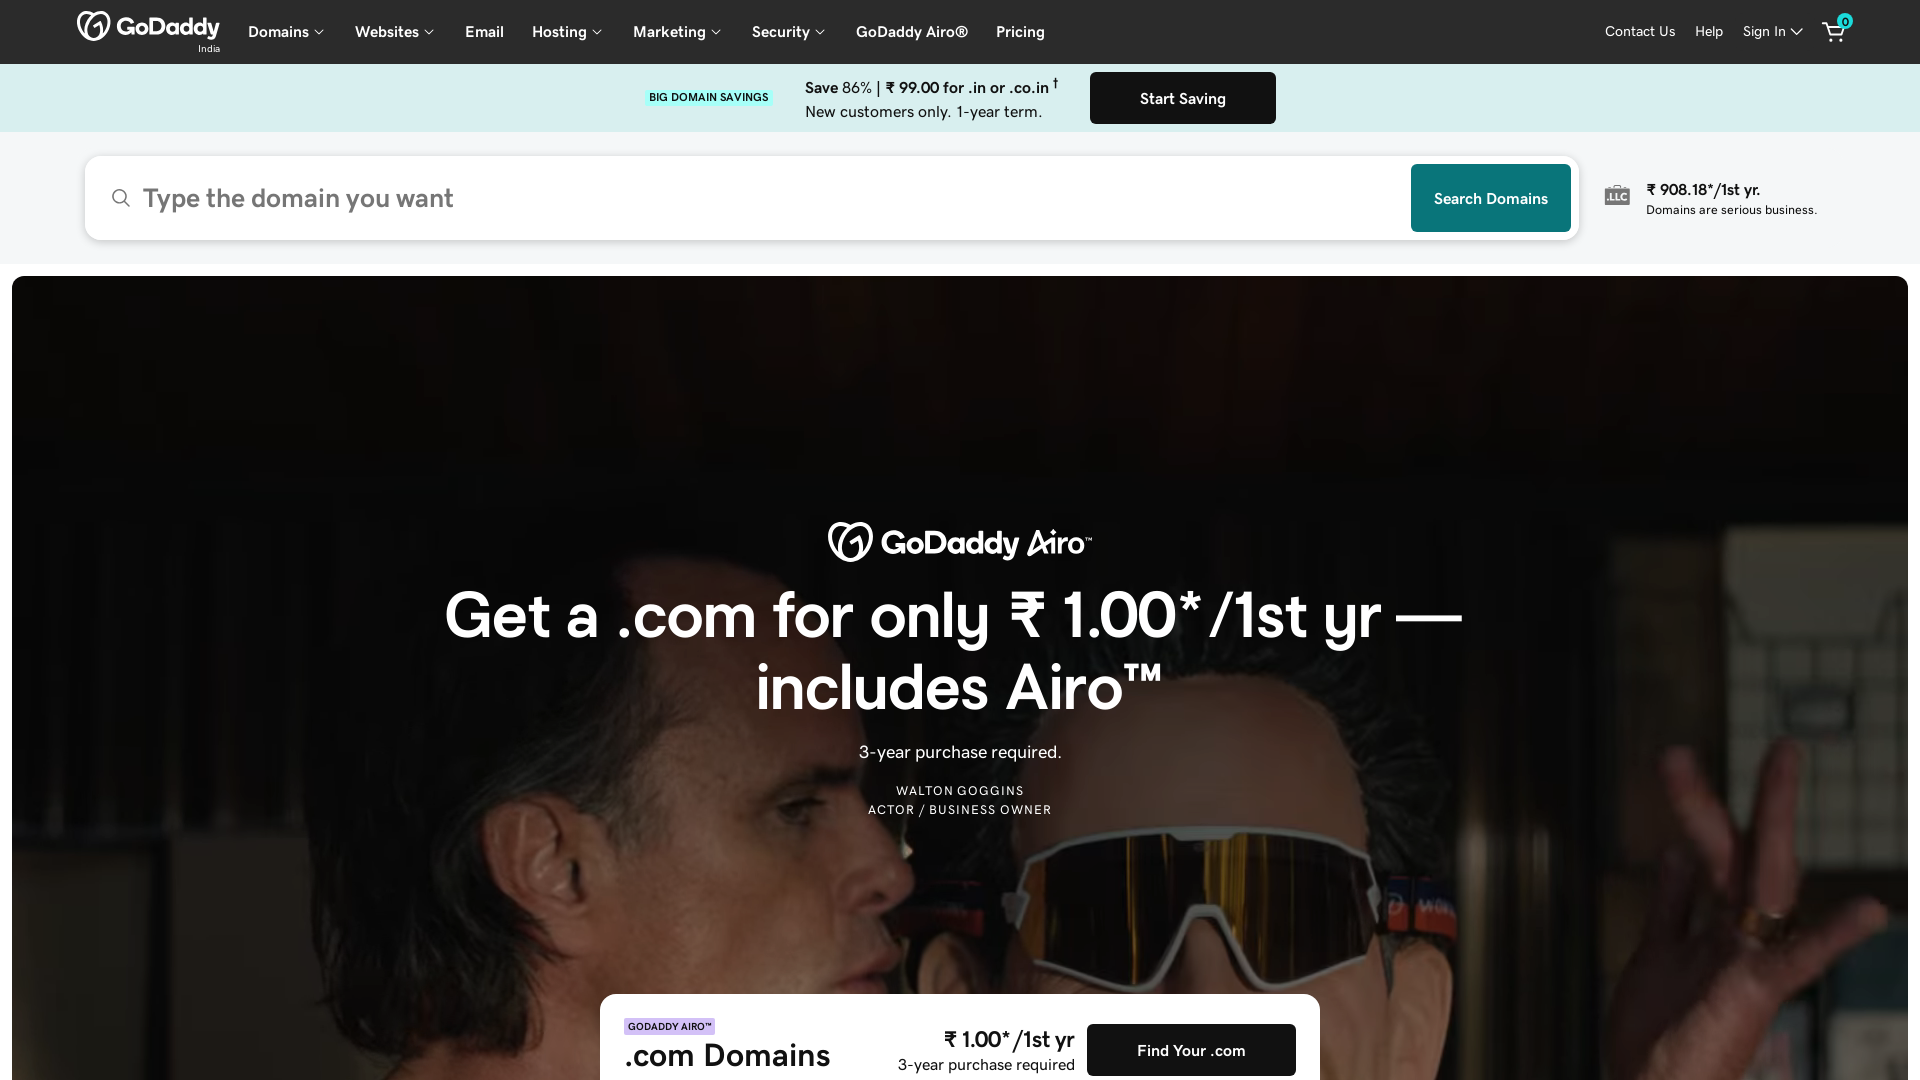

Retrieved page title: Domain Names, Websites, Hosting & Online Marketing Tools - GoDaddy
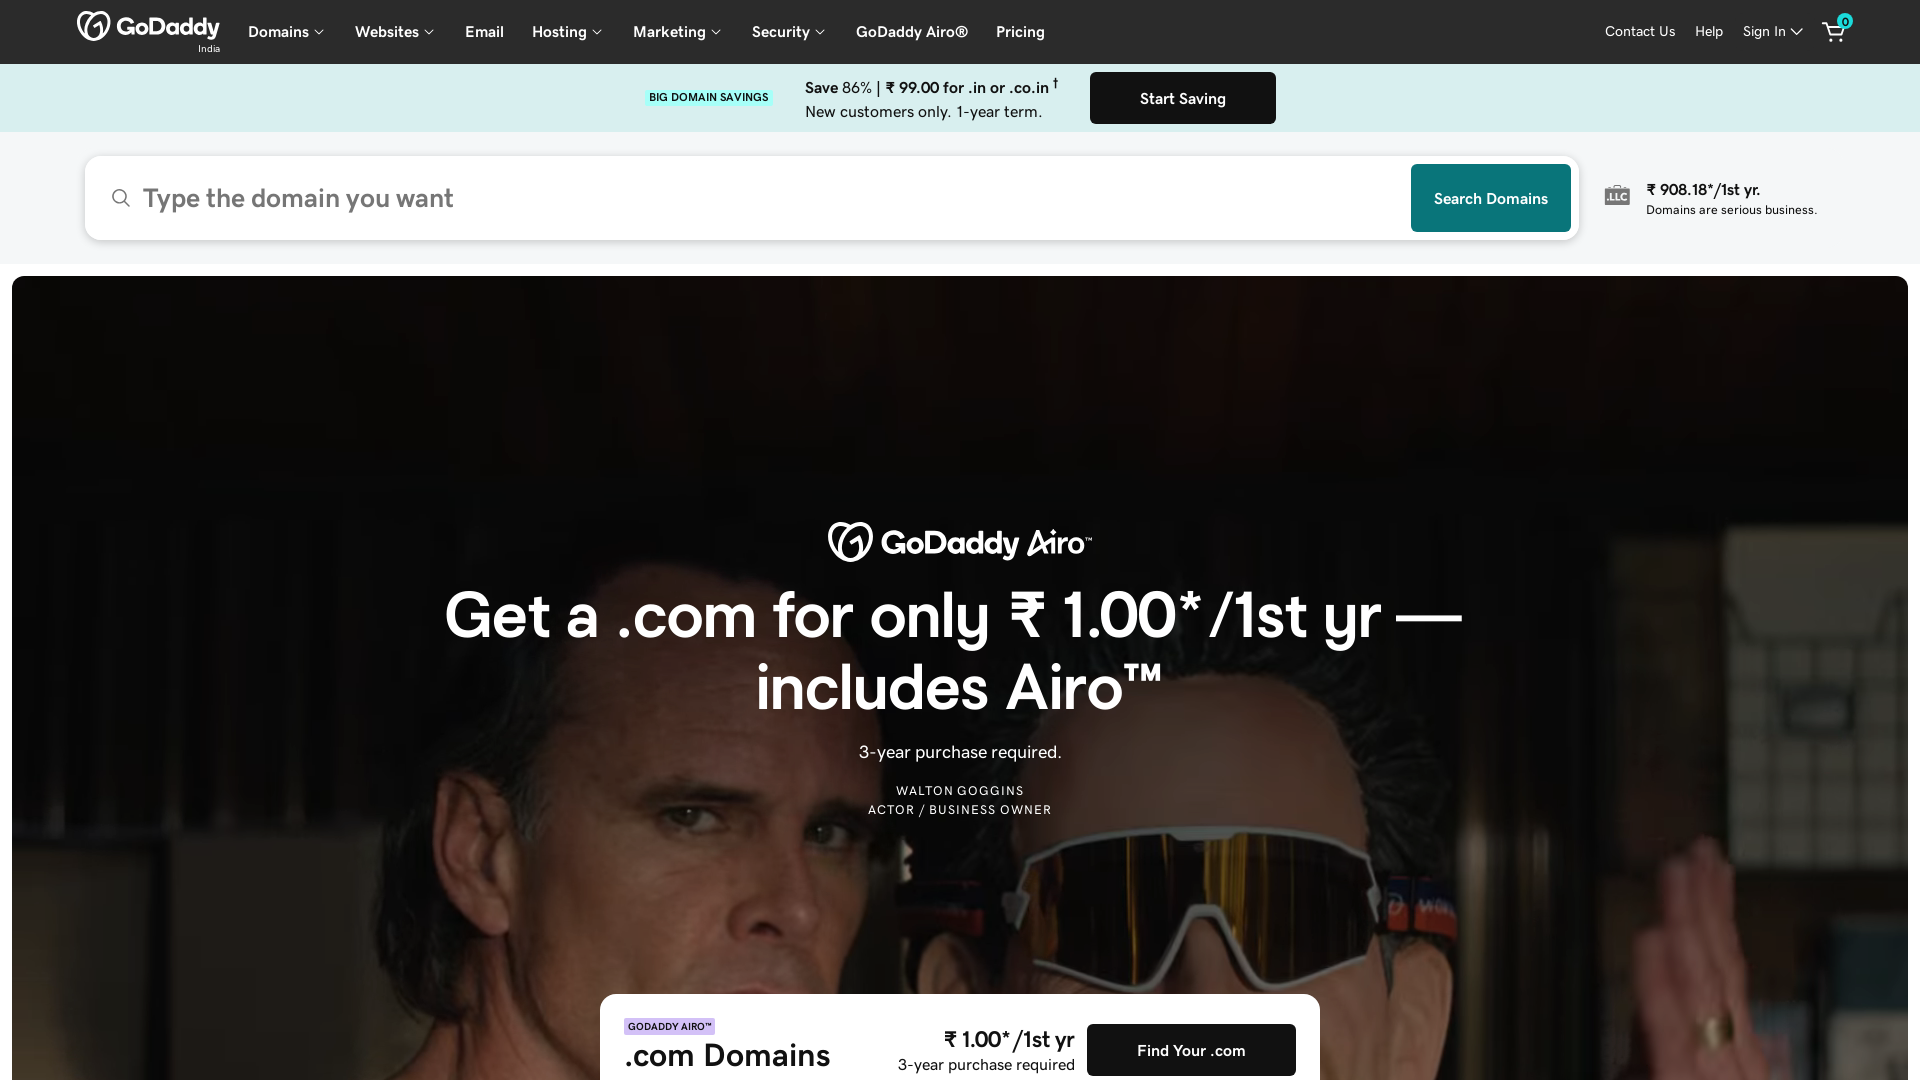

Retrieved current URL: https://www.godaddy.com/en-in
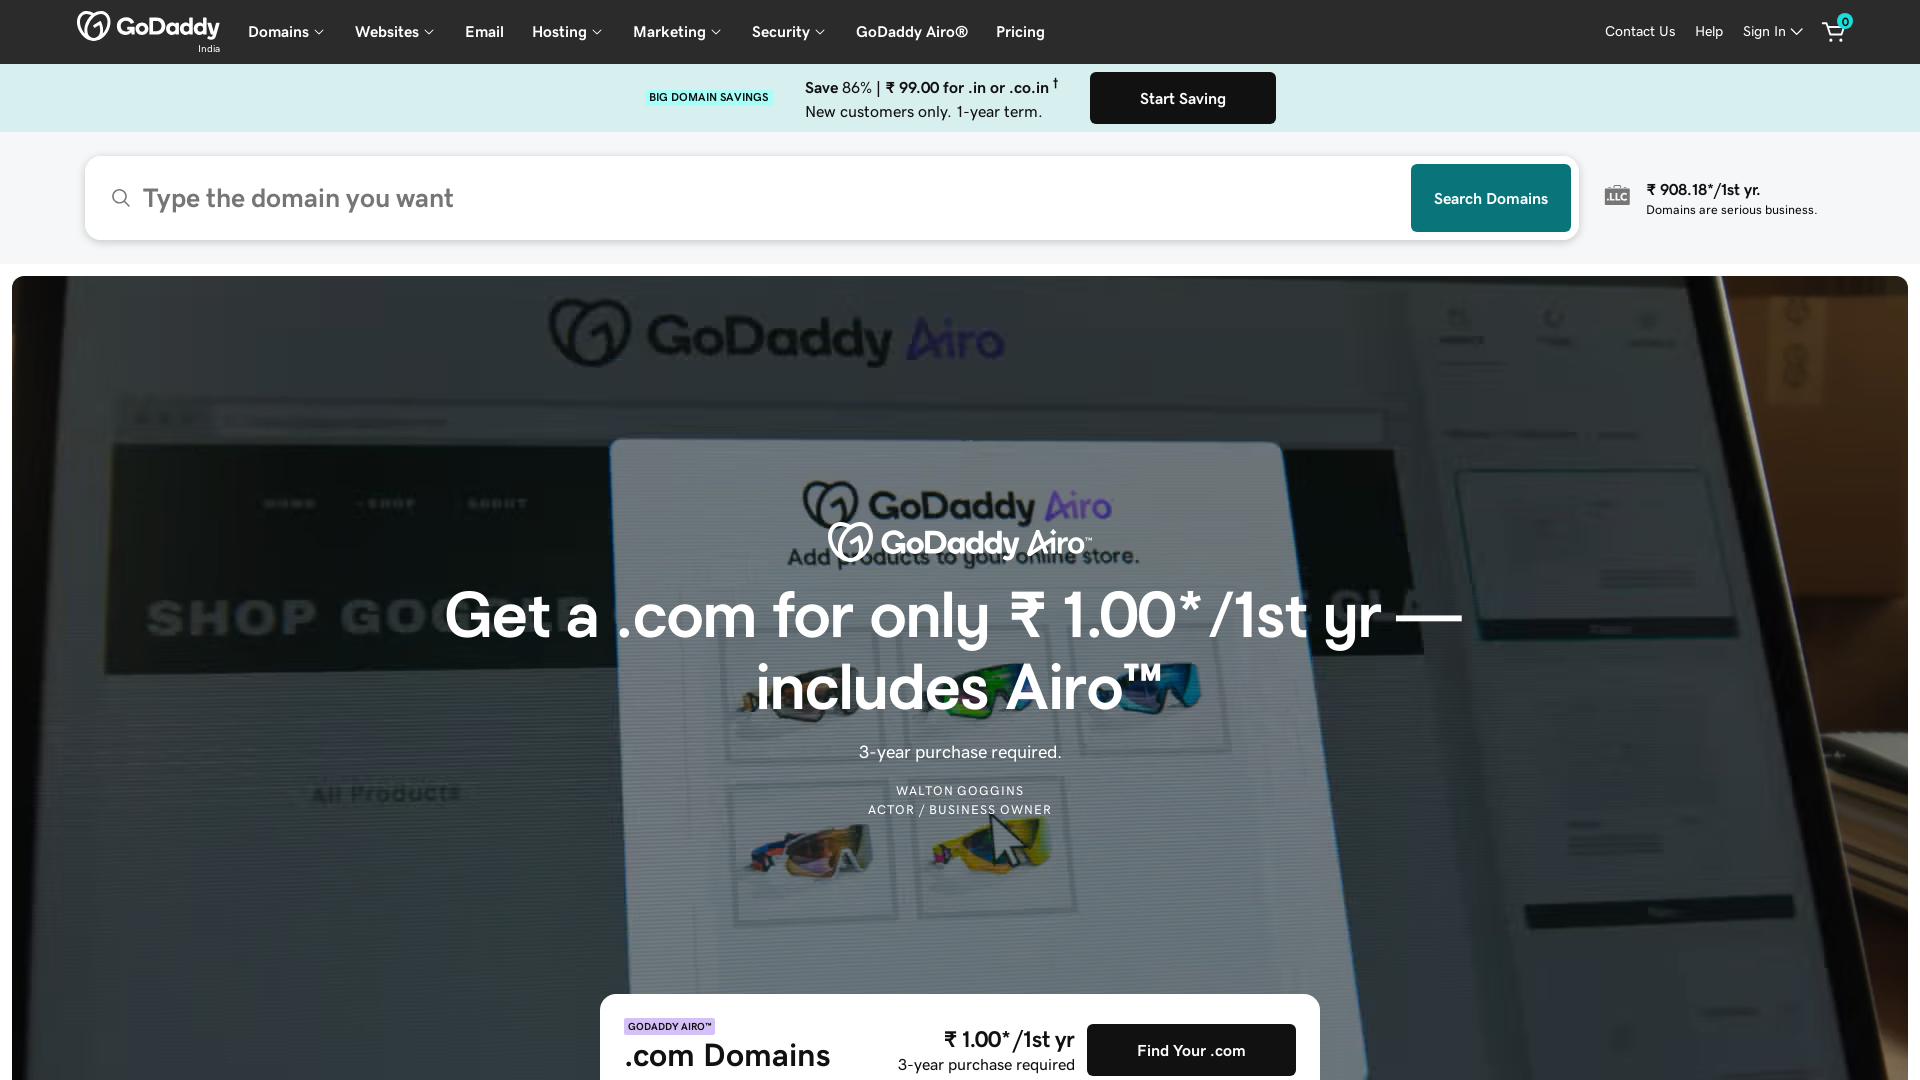

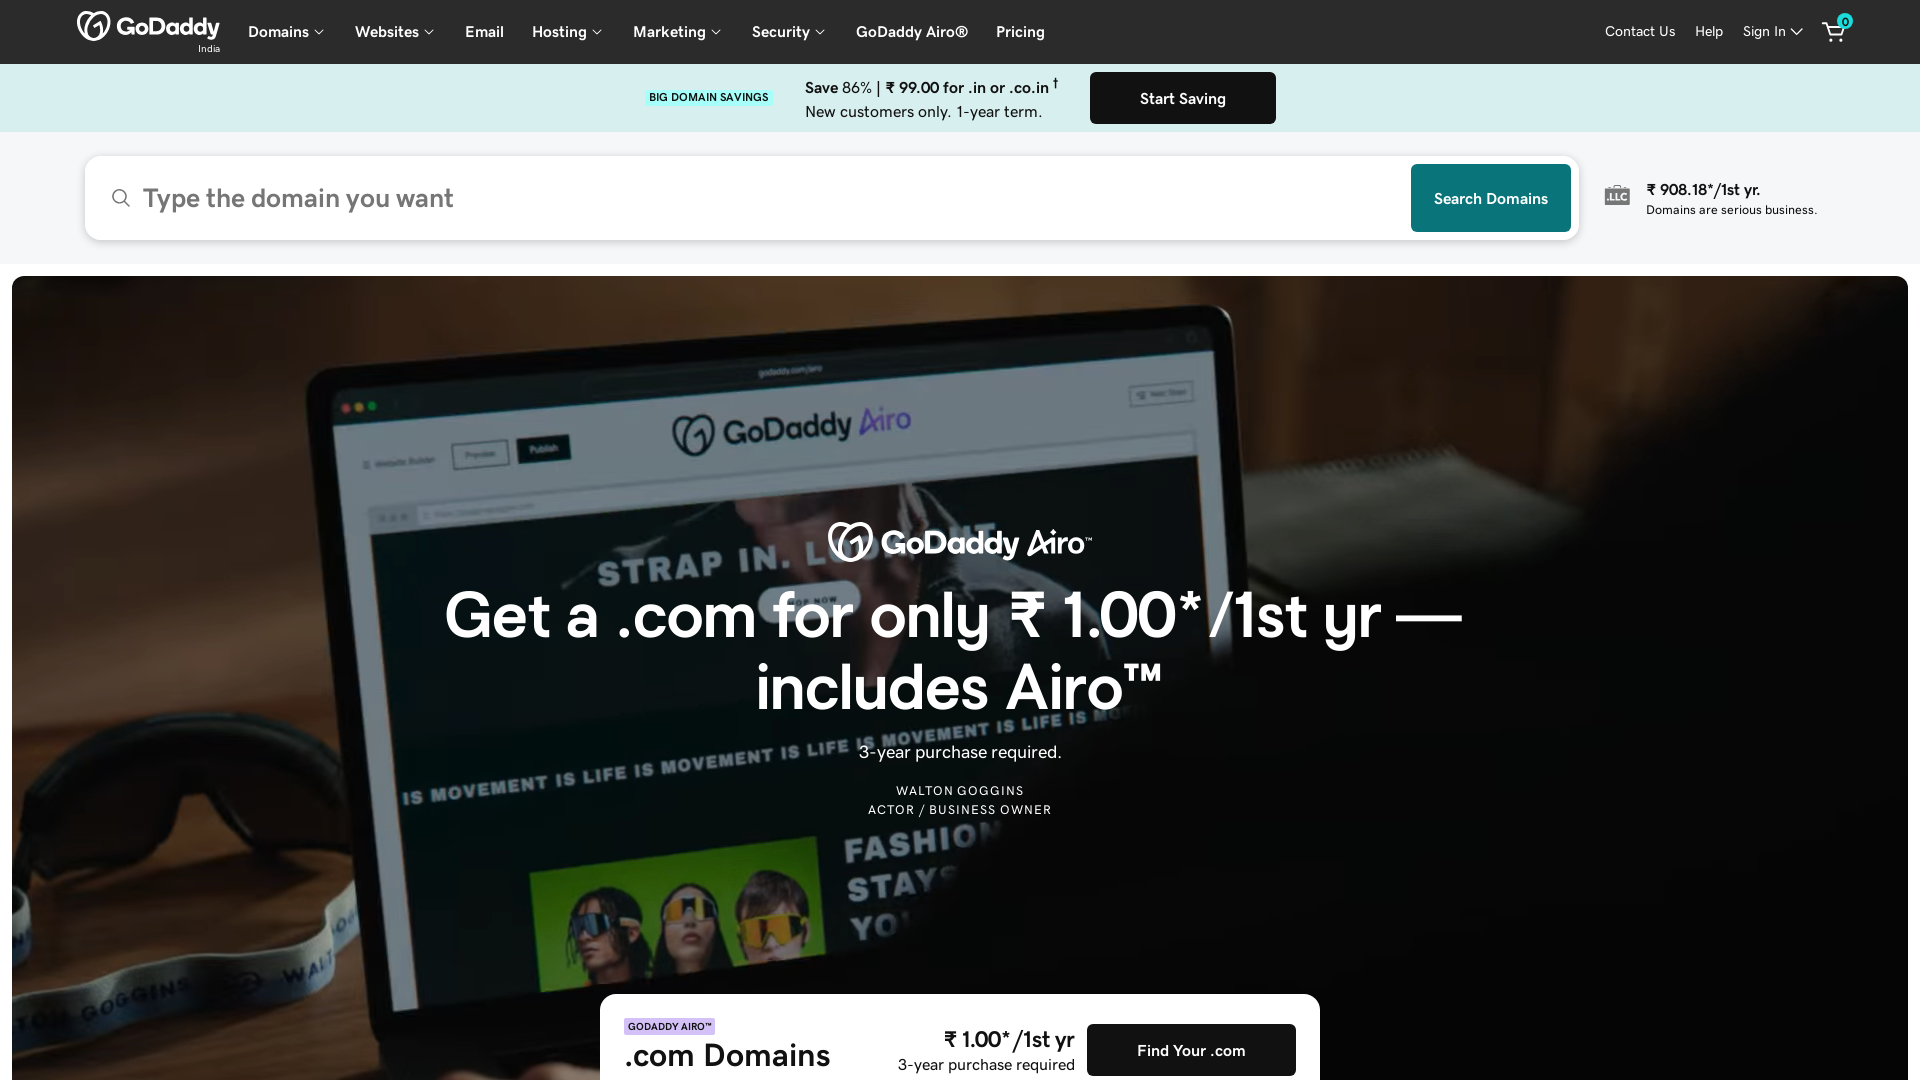